Iterates through all checkboxes on the page, clicking each one to select it, verifying selection, then clicking again to deselect.

Starting URL: https://kristinek.github.io/site/examples/actions

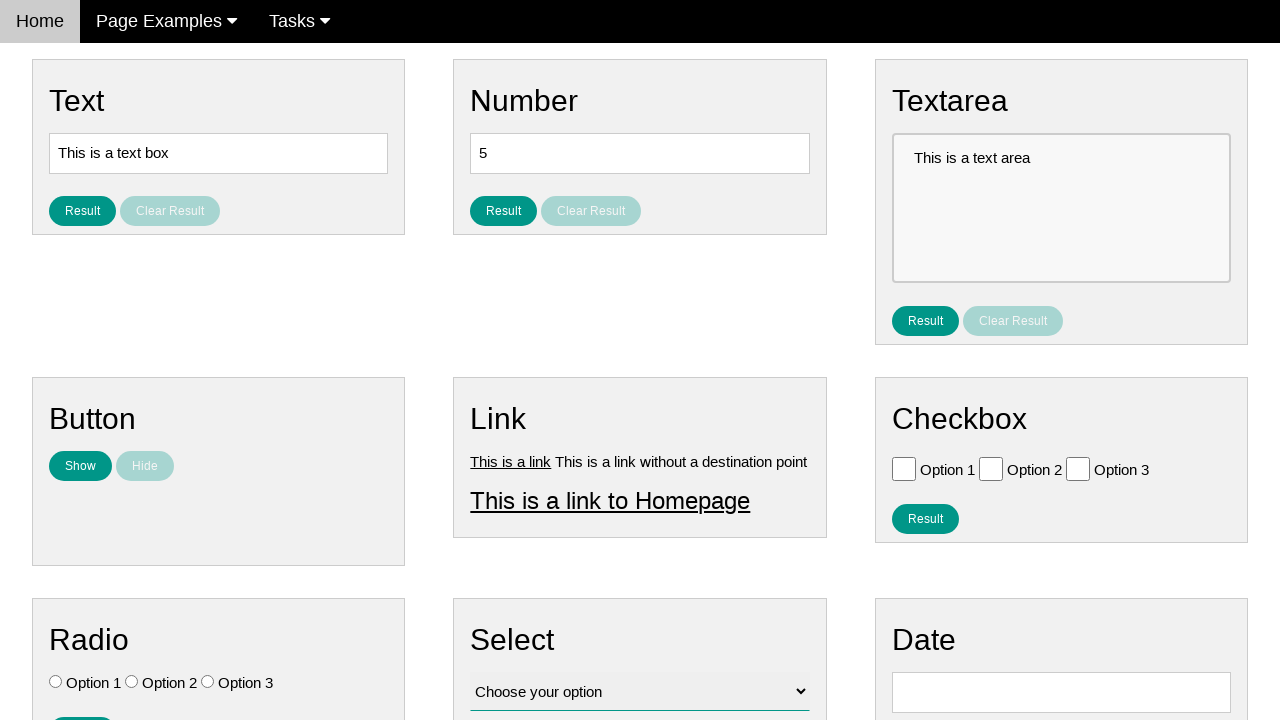

Navigated to checkbox examples page
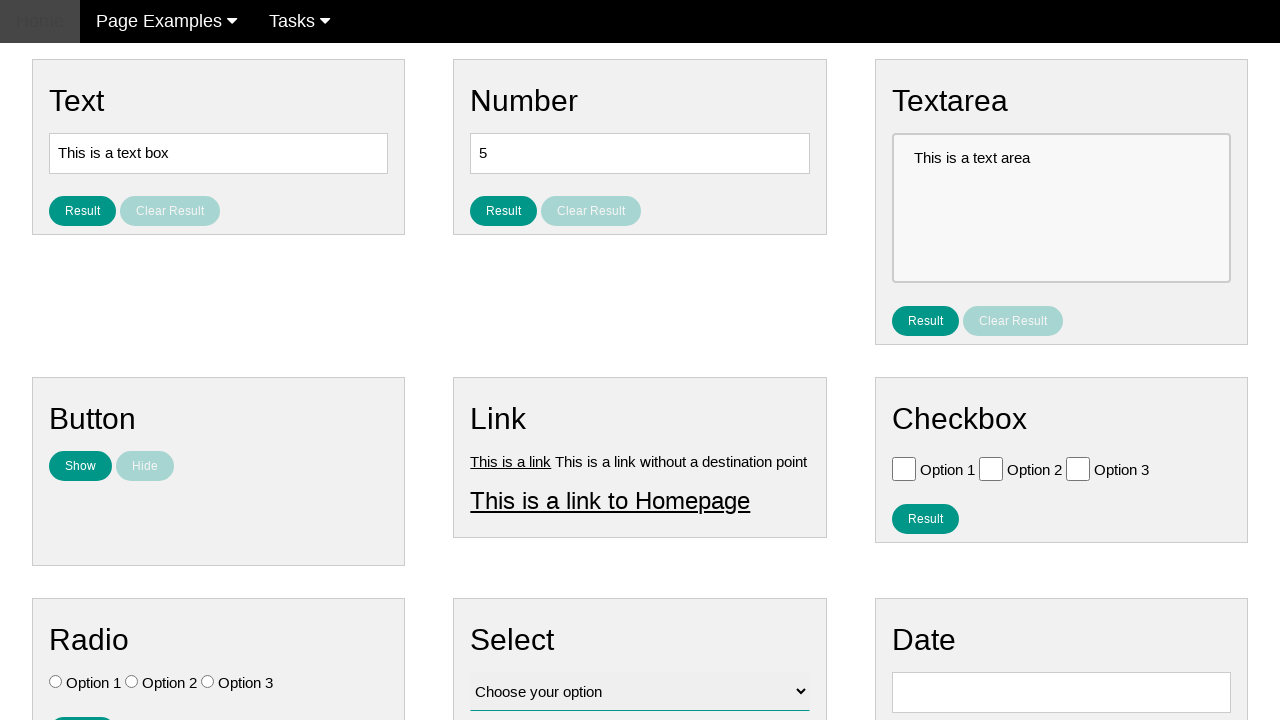

Located all checkboxes on the page
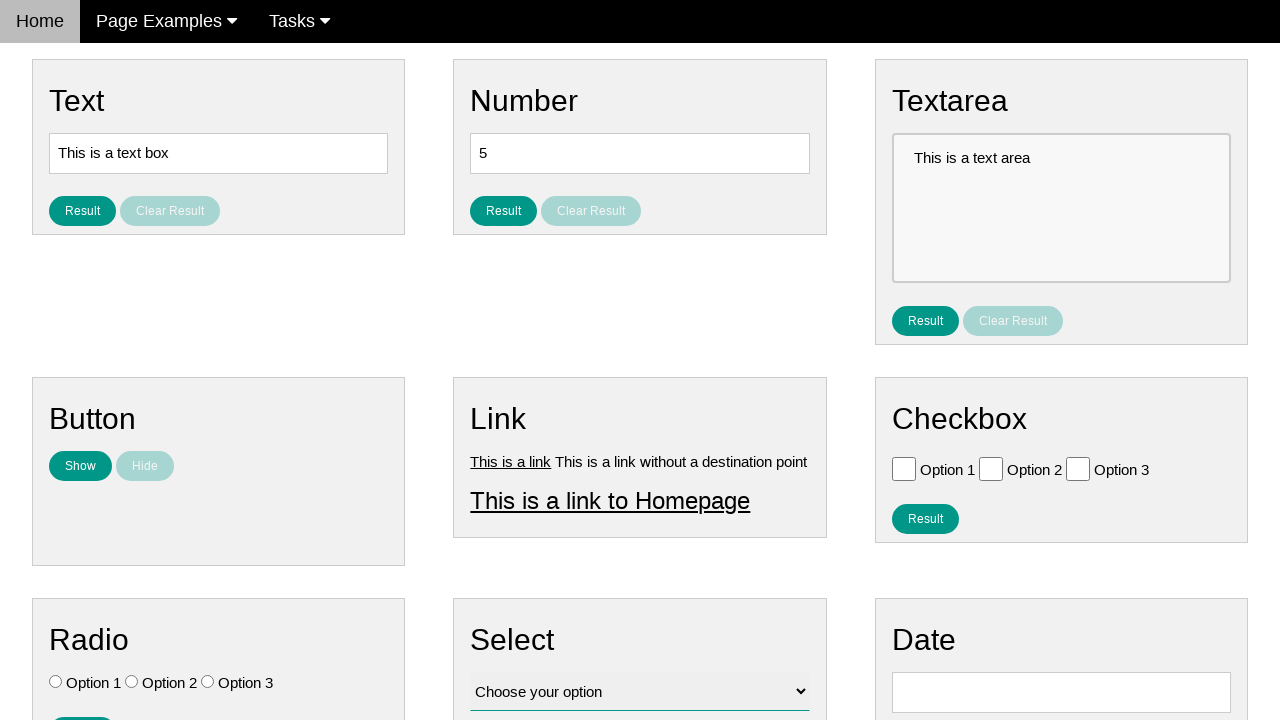

Found 3 checkboxes on the page
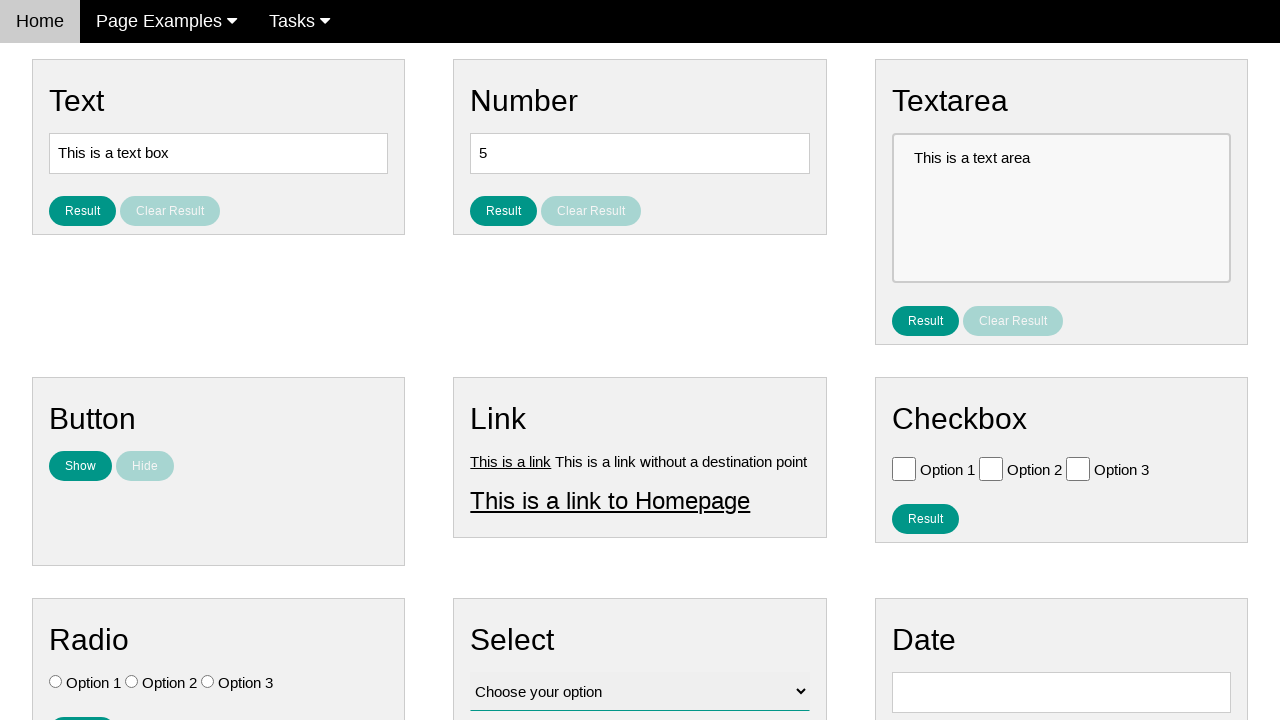

Verified checkbox 1 is initially unchecked
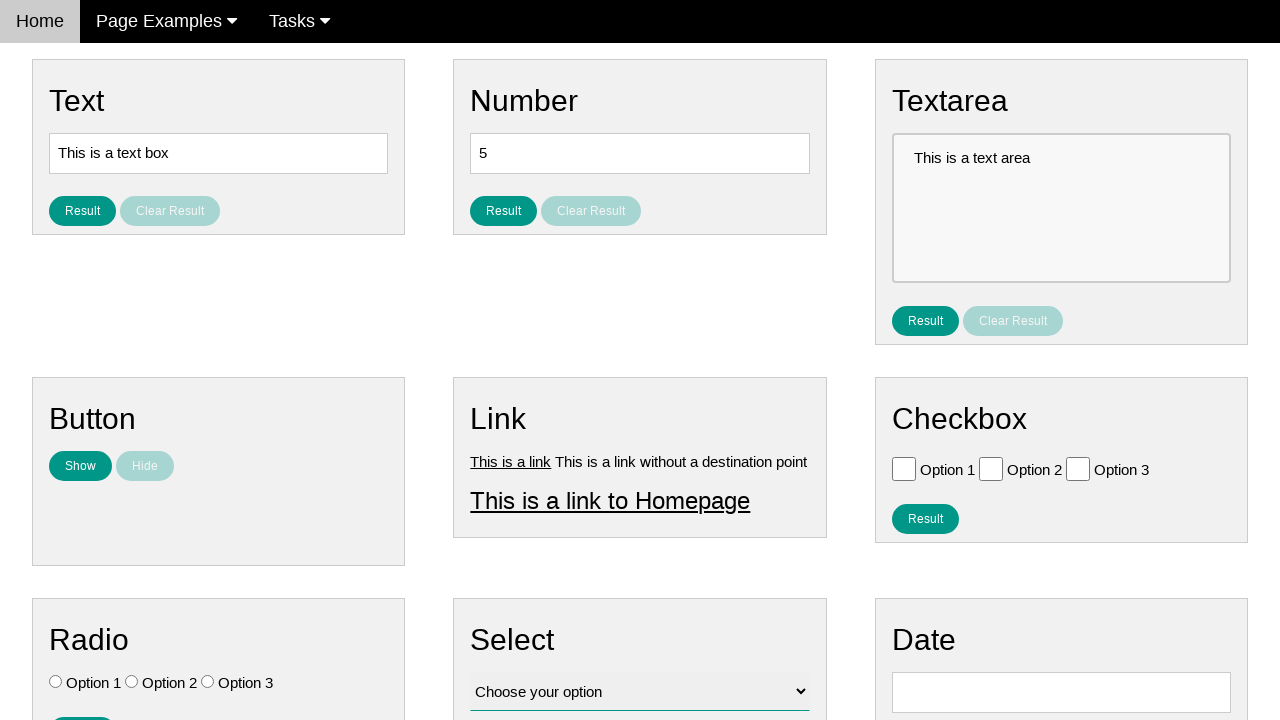

Clicked checkbox 1 to select it at (904, 468) on input[type='checkbox'] >> nth=0
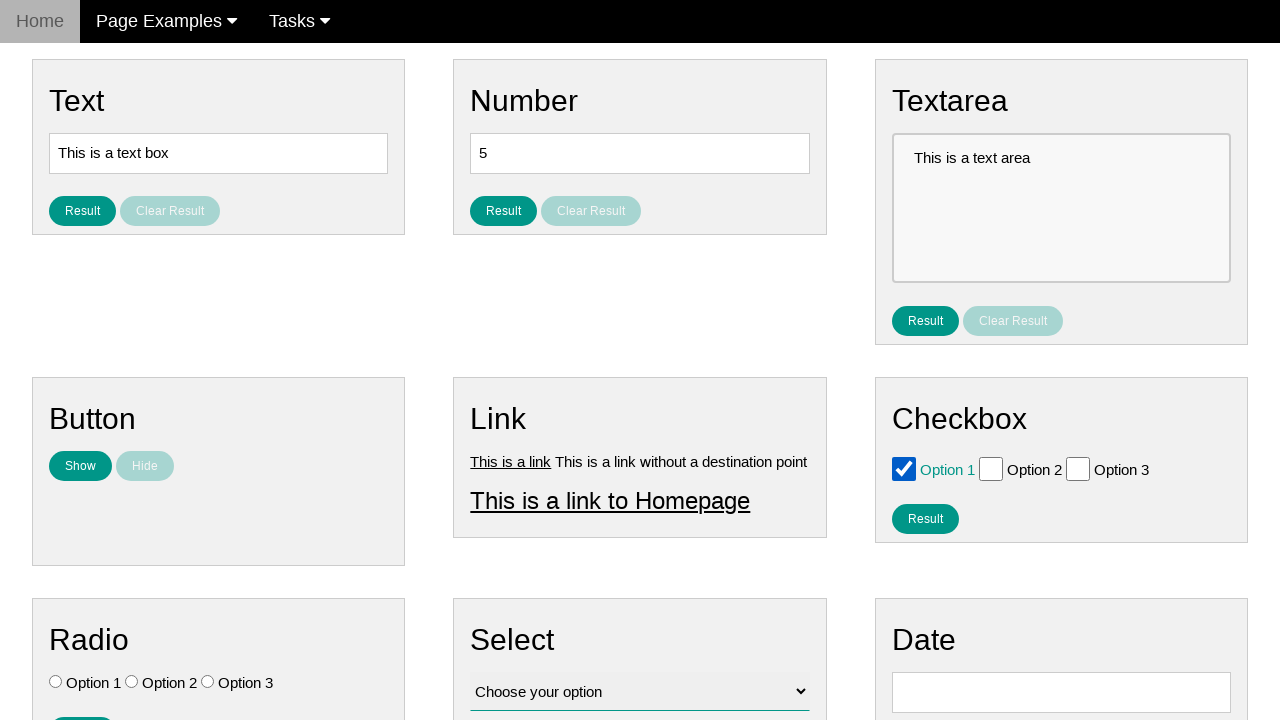

Verified checkbox 1 is now checked
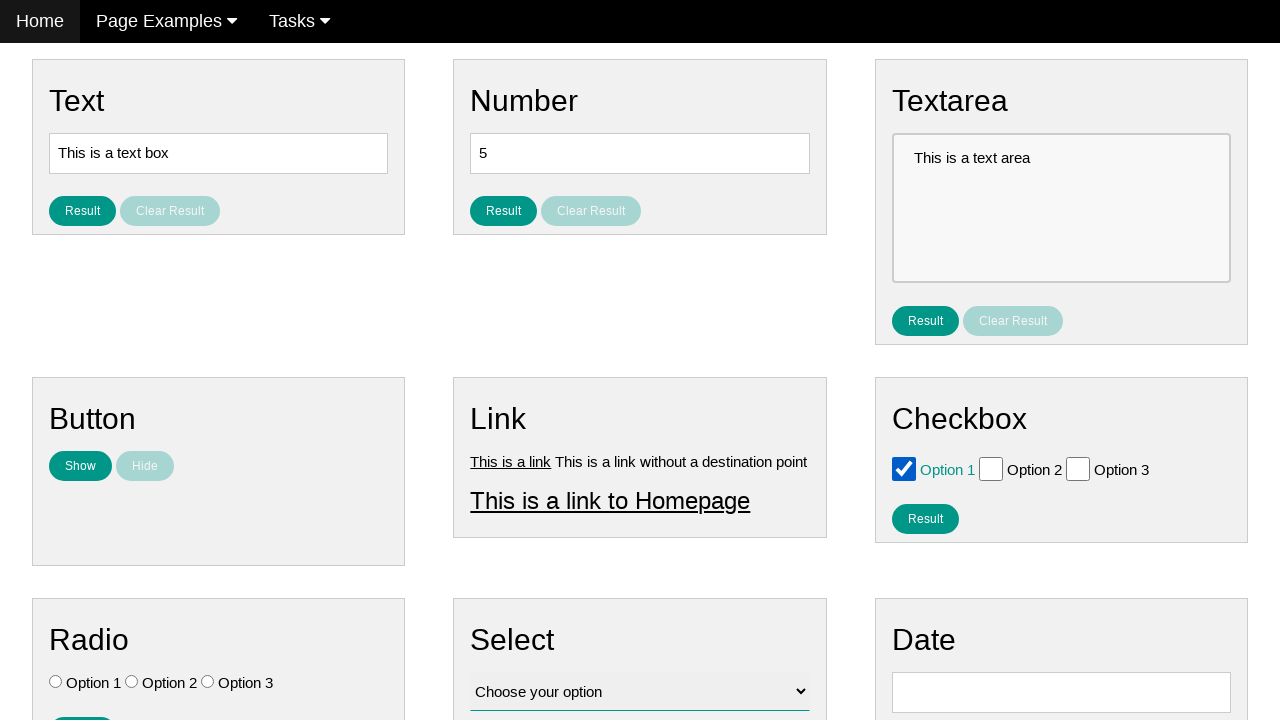

Clicked checkbox 1 to deselect it at (904, 468) on input[type='checkbox'] >> nth=0
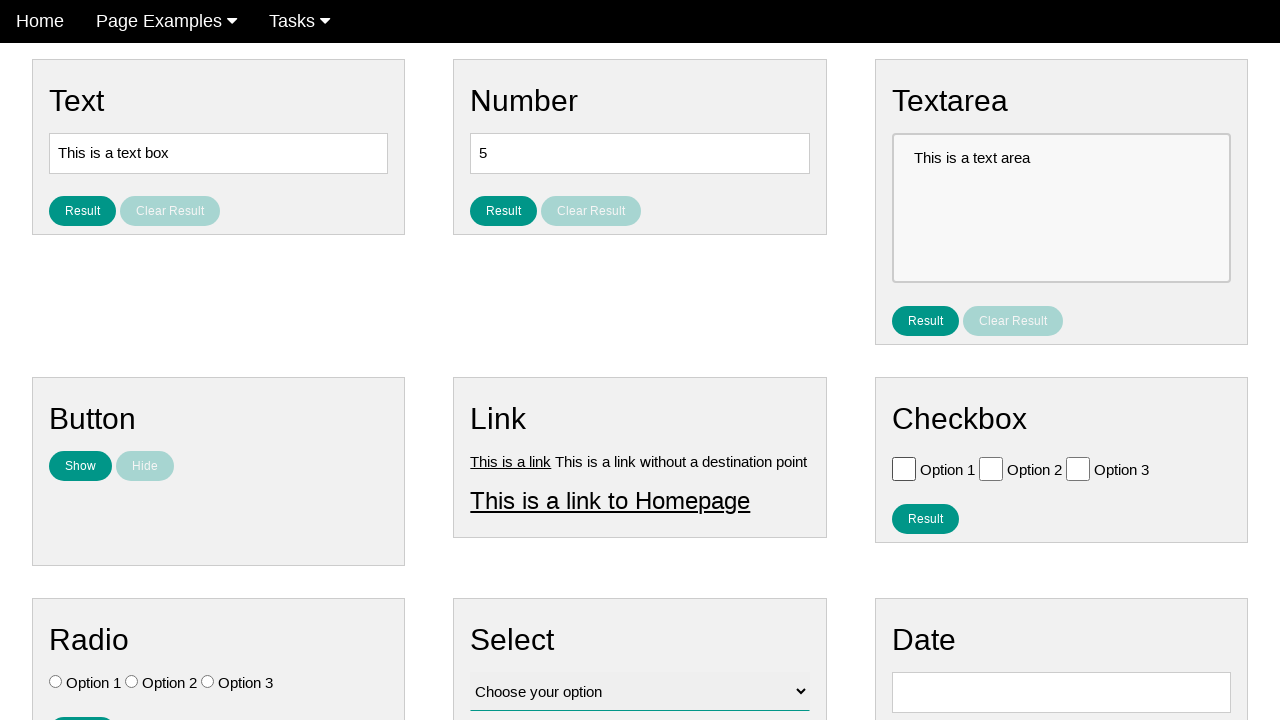

Verified checkbox 1 is now unchecked
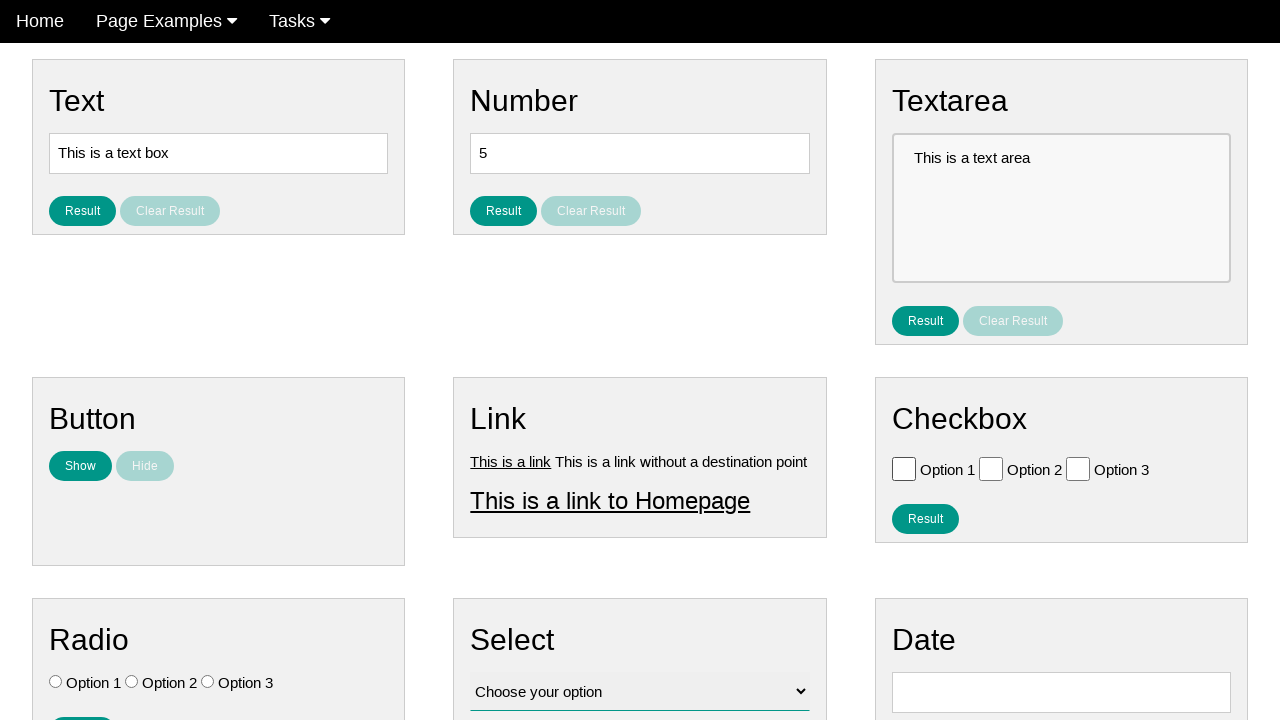

Verified checkbox 2 is initially unchecked
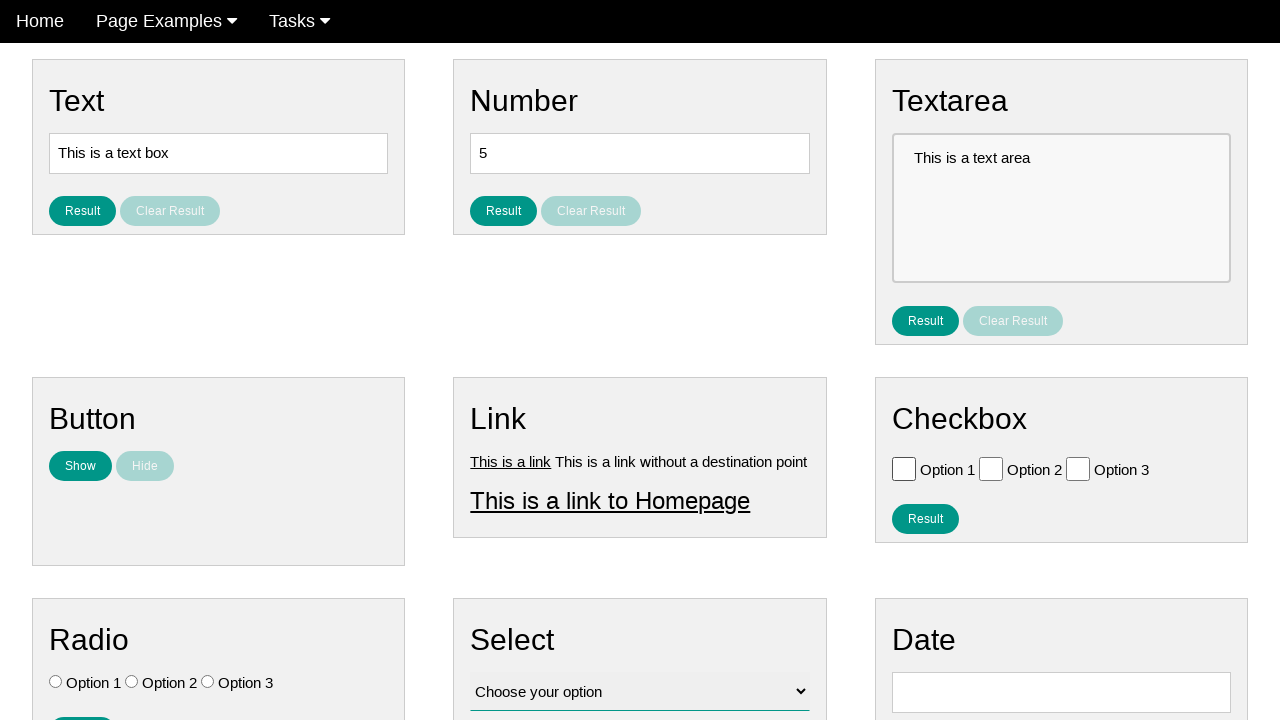

Clicked checkbox 2 to select it at (991, 468) on input[type='checkbox'] >> nth=1
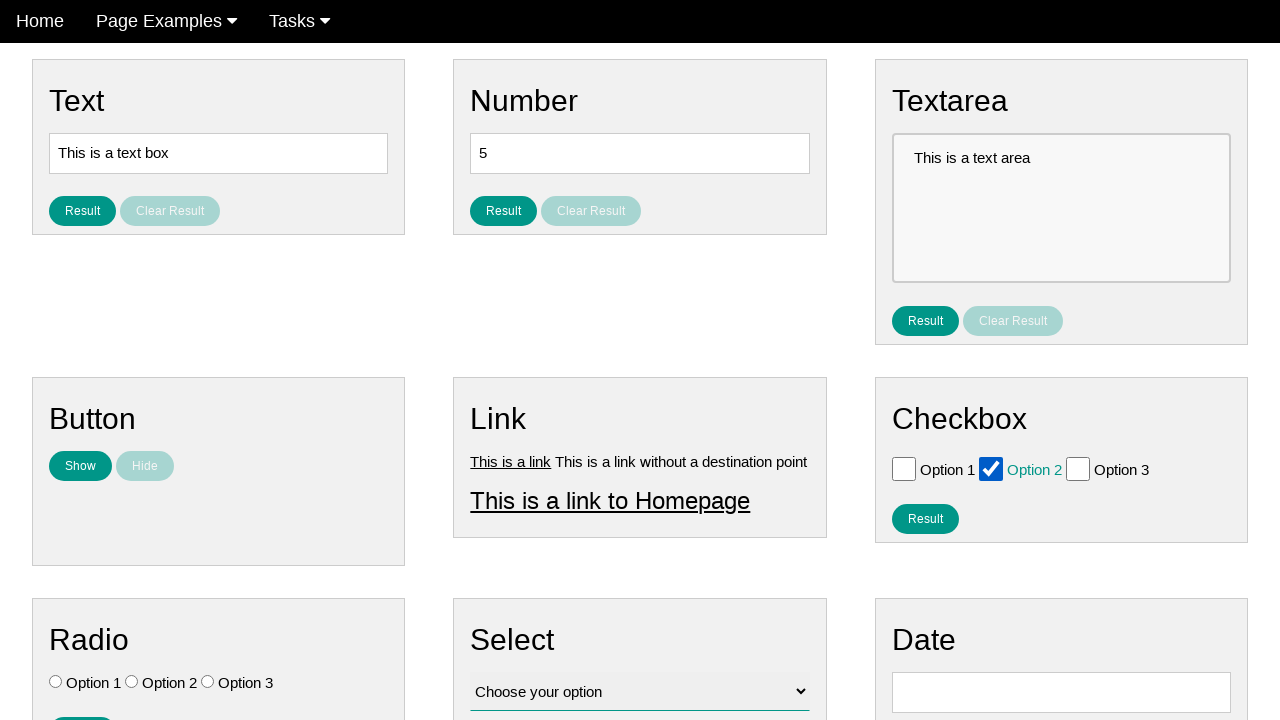

Verified checkbox 2 is now checked
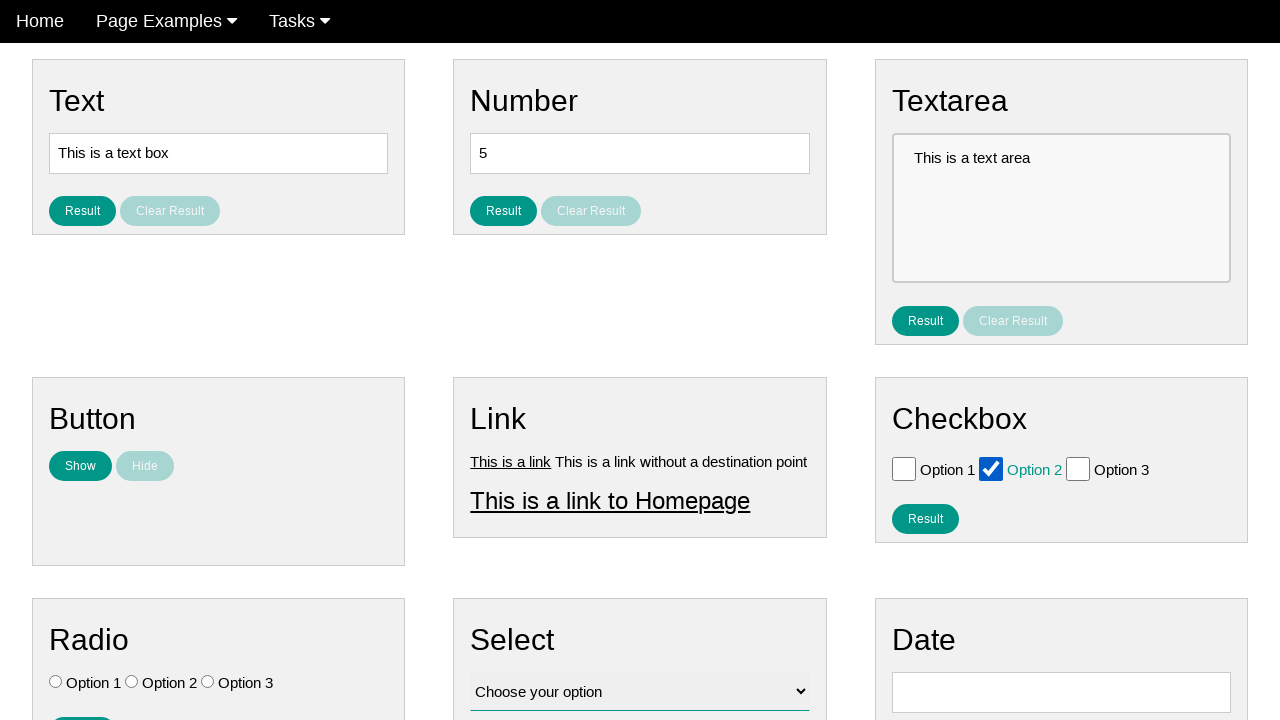

Clicked checkbox 2 to deselect it at (991, 468) on input[type='checkbox'] >> nth=1
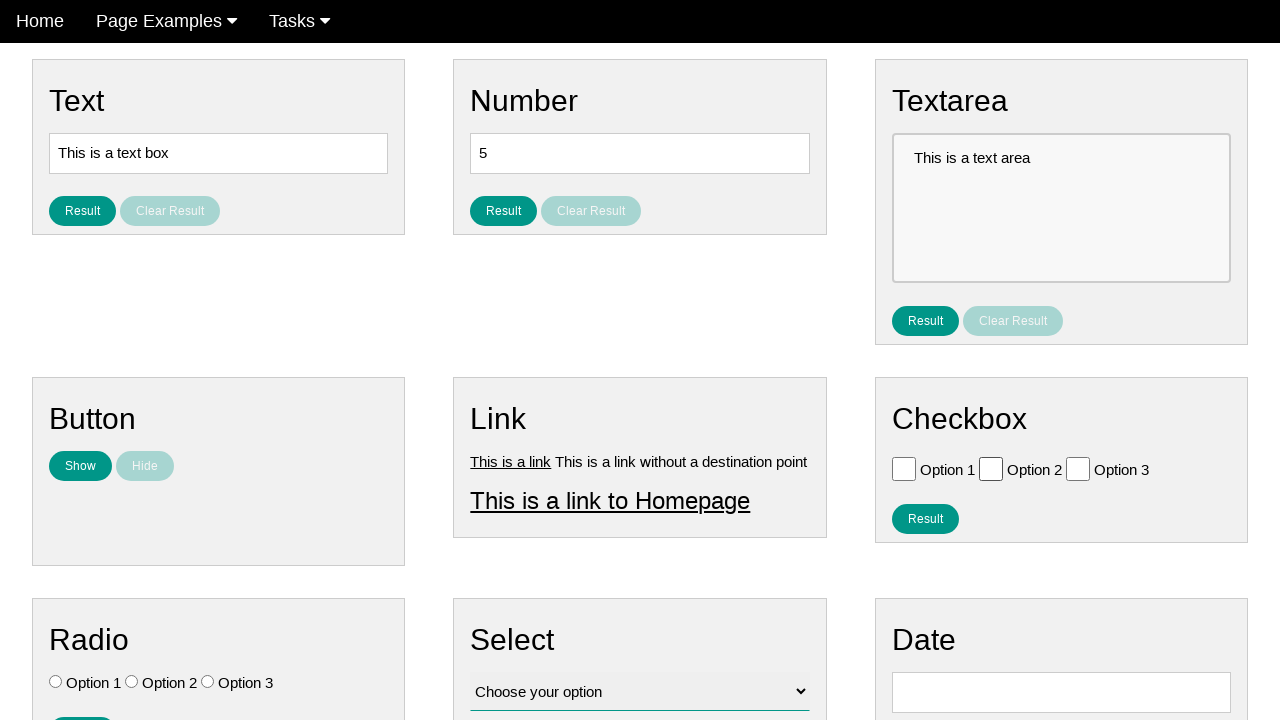

Verified checkbox 2 is now unchecked
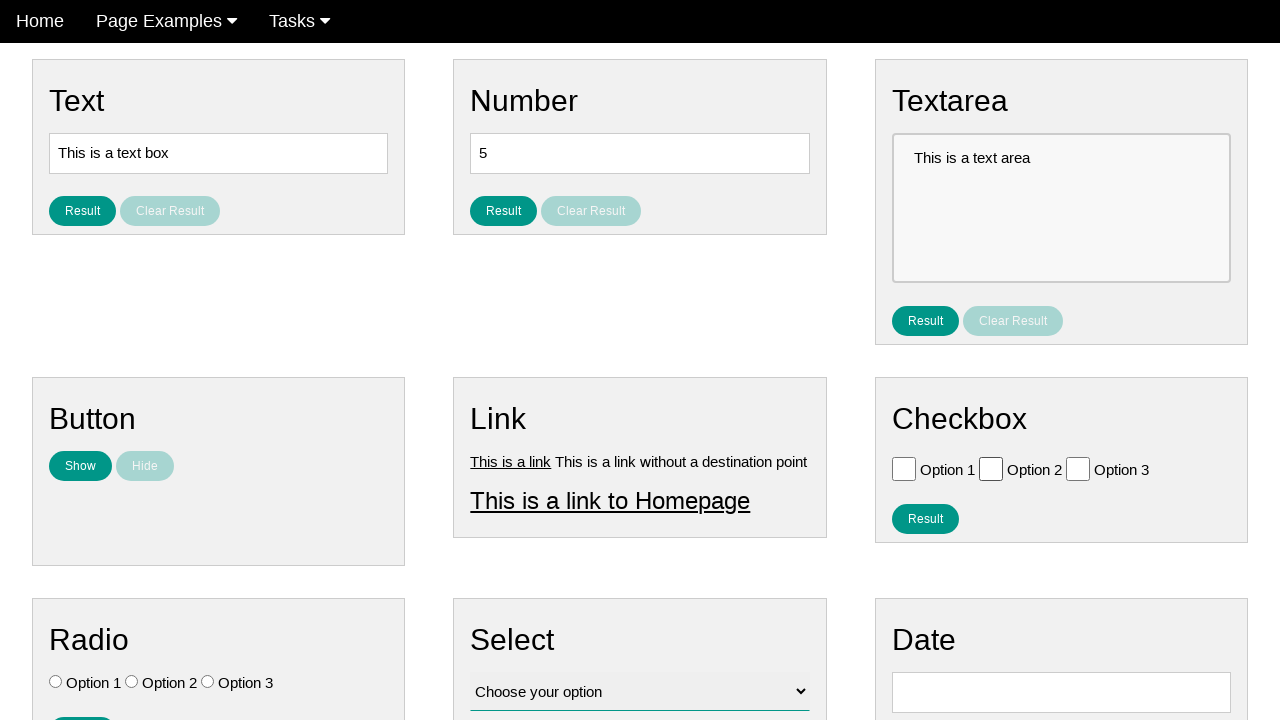

Verified checkbox 3 is initially unchecked
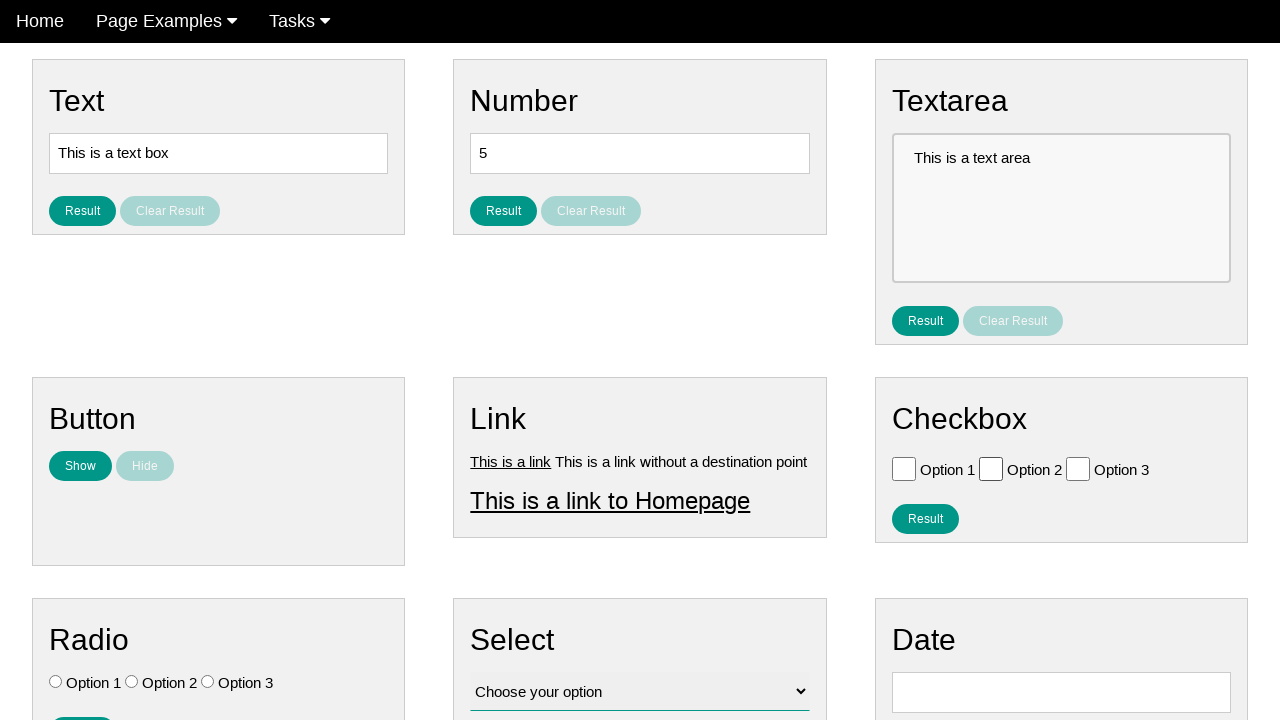

Clicked checkbox 3 to select it at (1078, 468) on input[type='checkbox'] >> nth=2
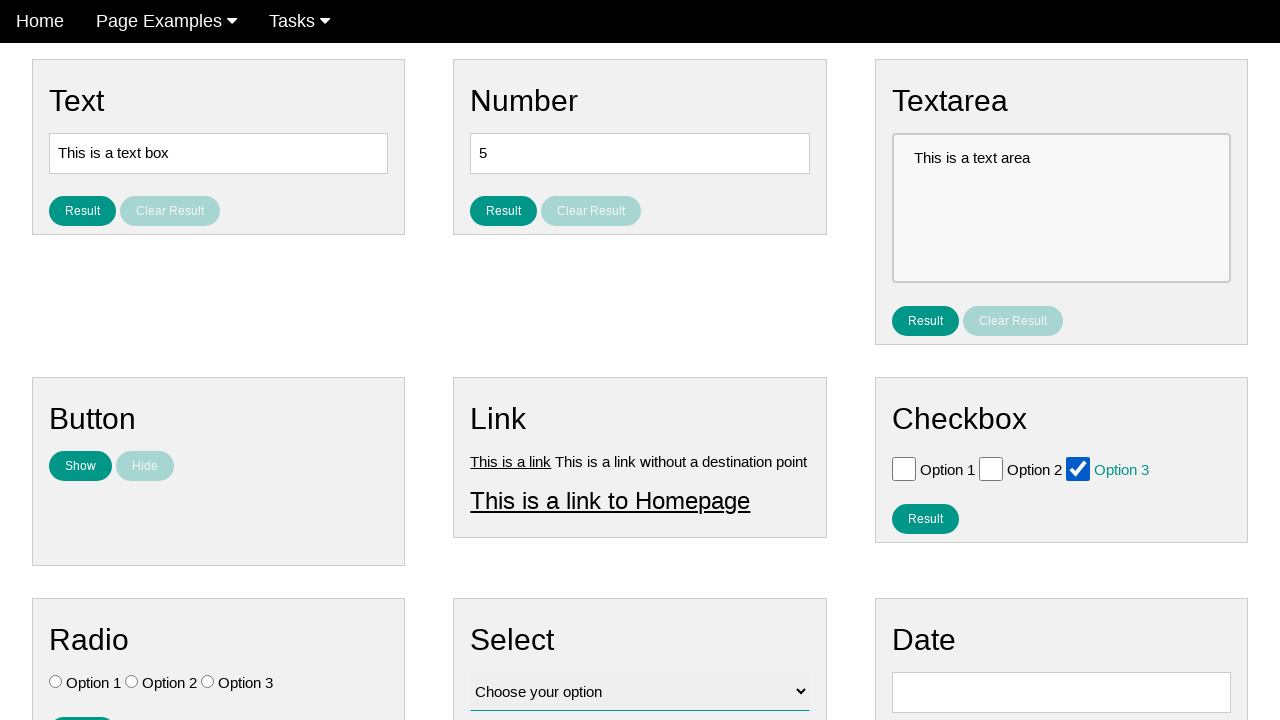

Verified checkbox 3 is now checked
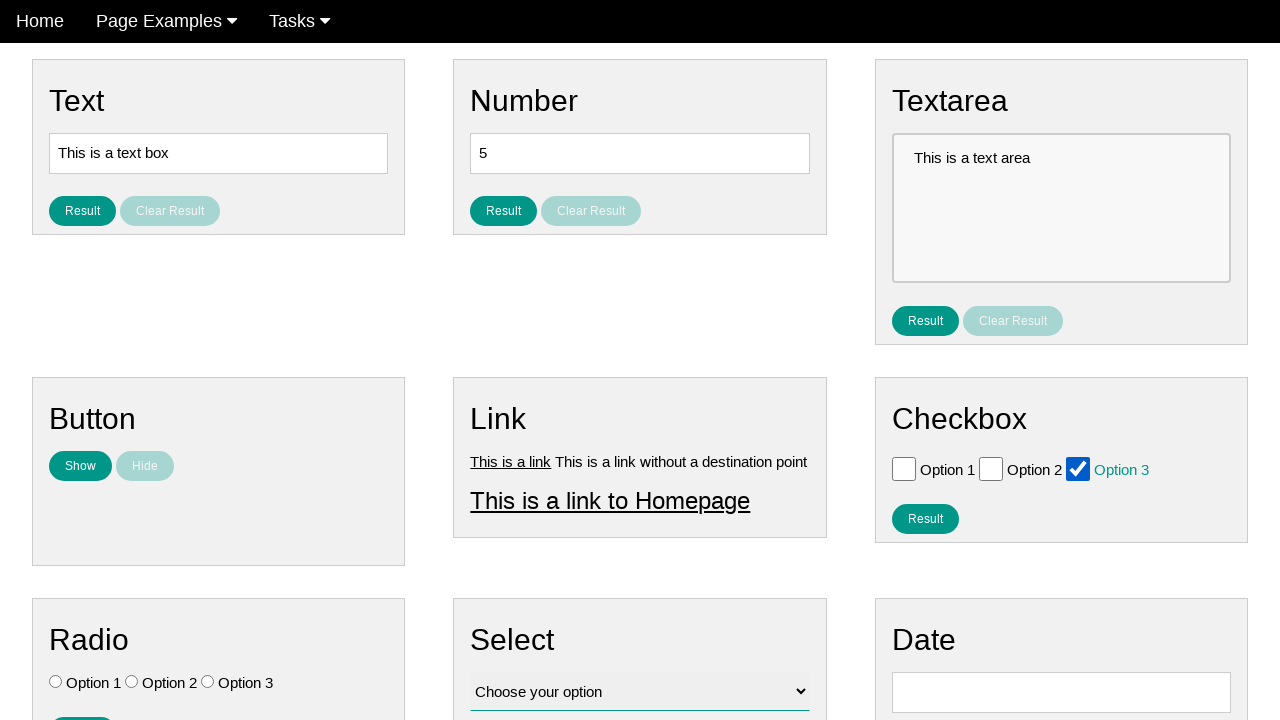

Clicked checkbox 3 to deselect it at (1078, 468) on input[type='checkbox'] >> nth=2
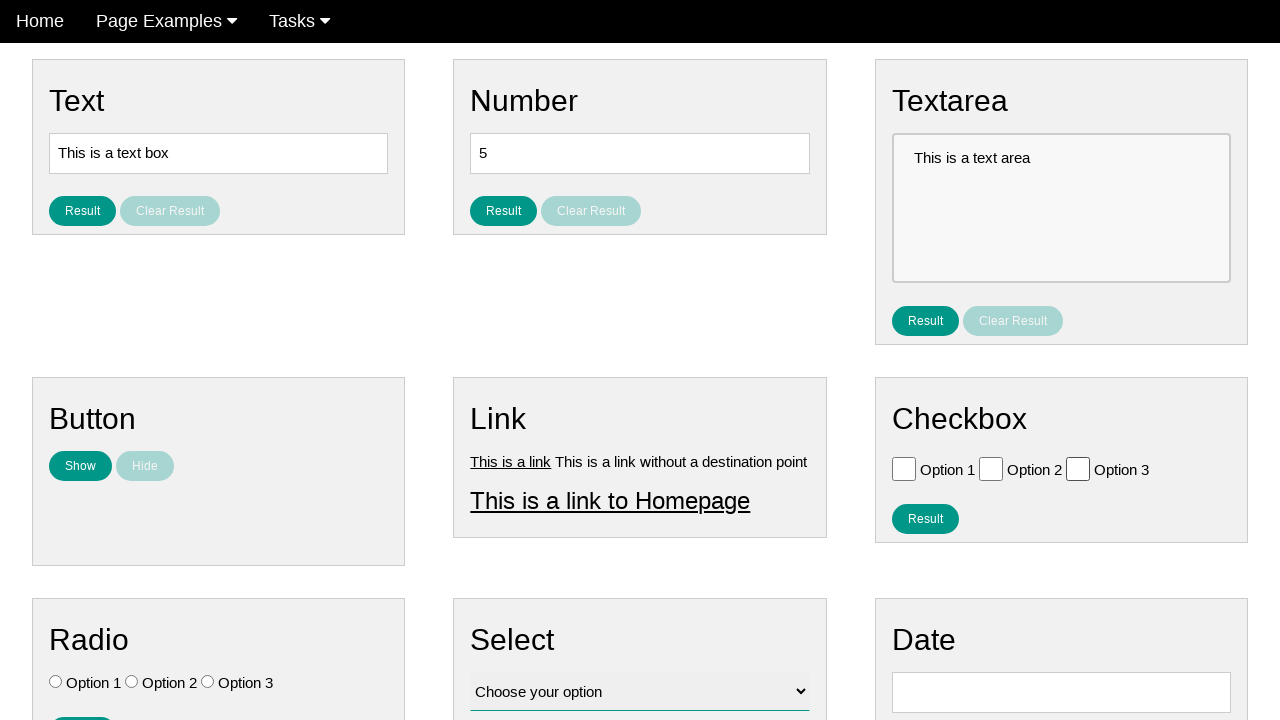

Verified checkbox 3 is now unchecked
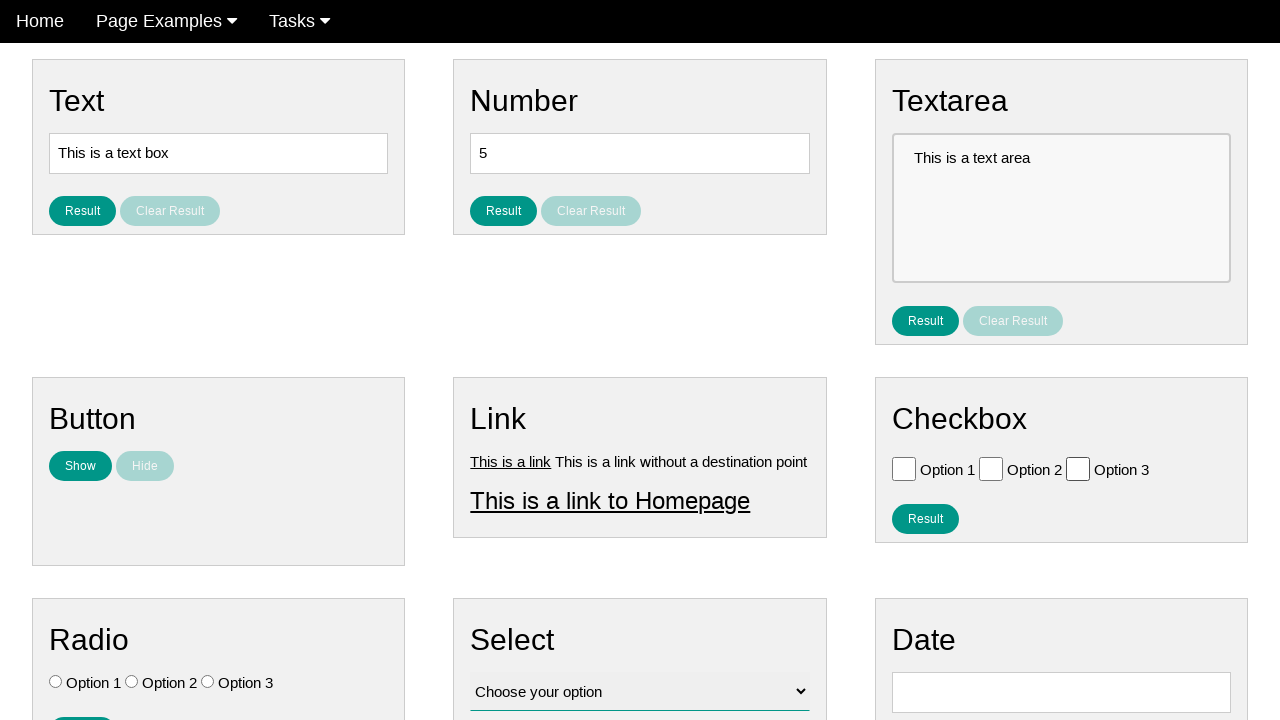

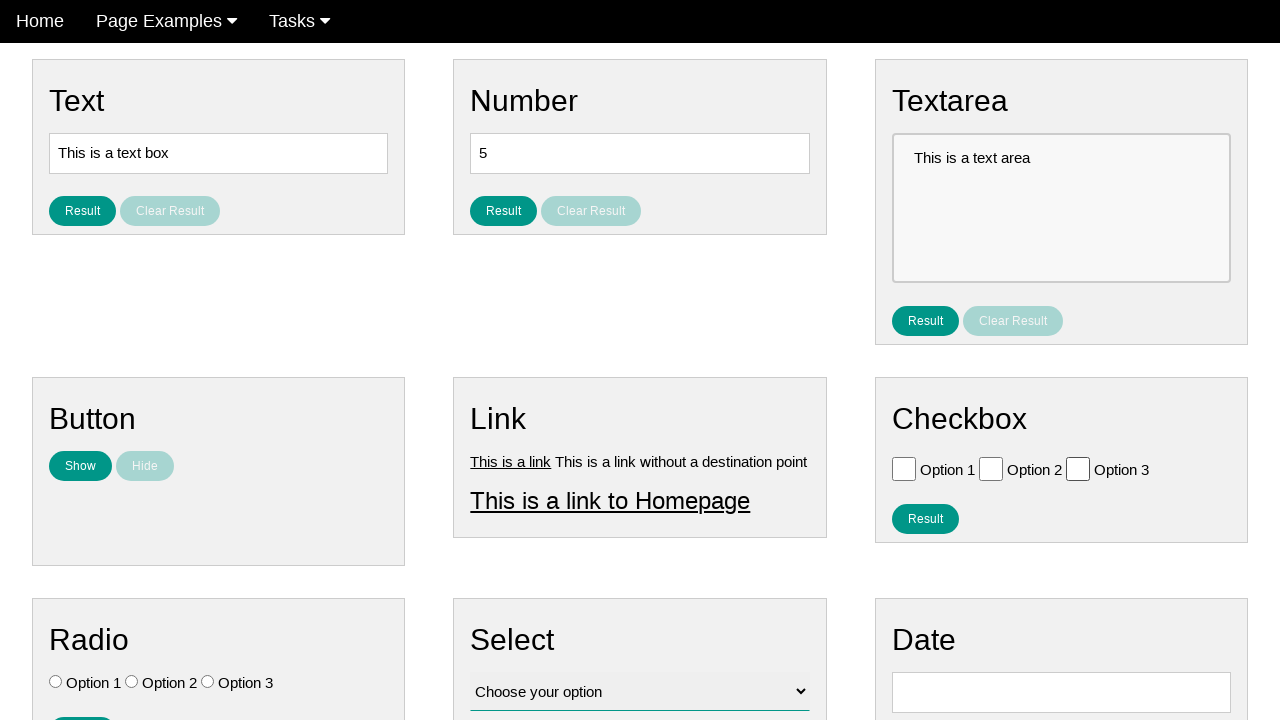